Tests scrolling to elements on a page by moving to a name field and filling it, then filling a date field

Starting URL: https://formy-project.herokuapp.com/scroll

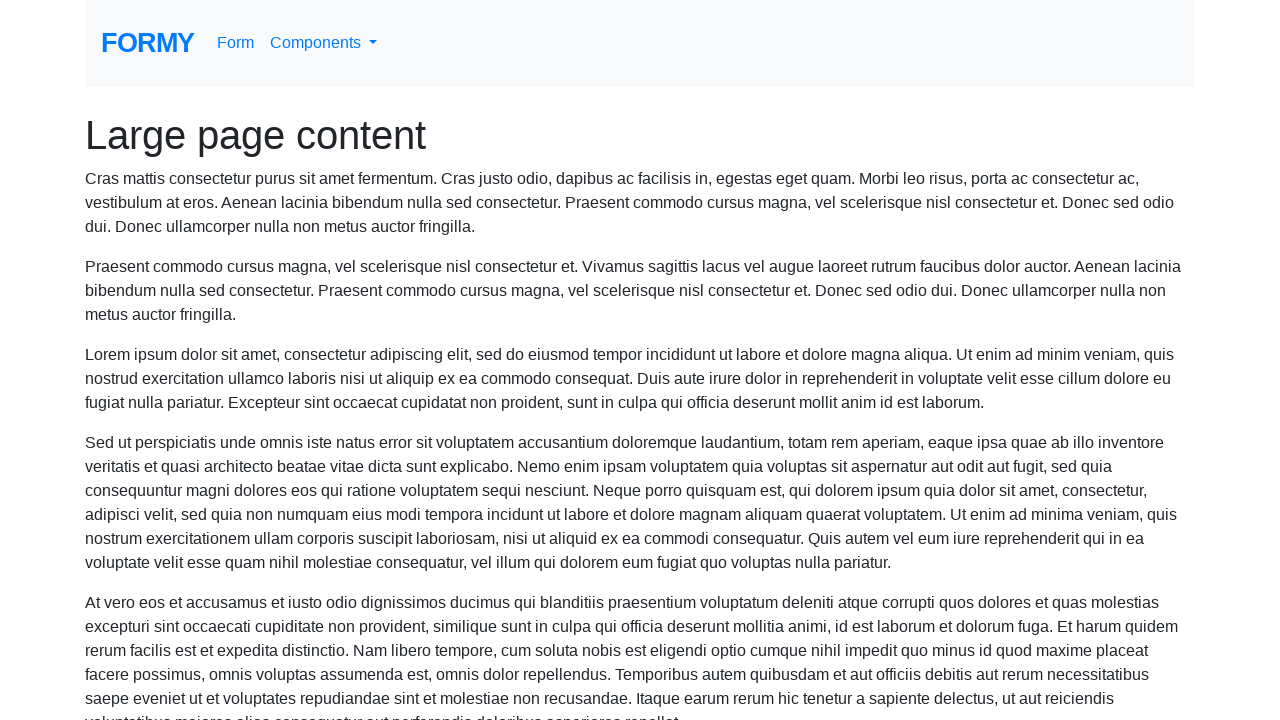

Located the name field element
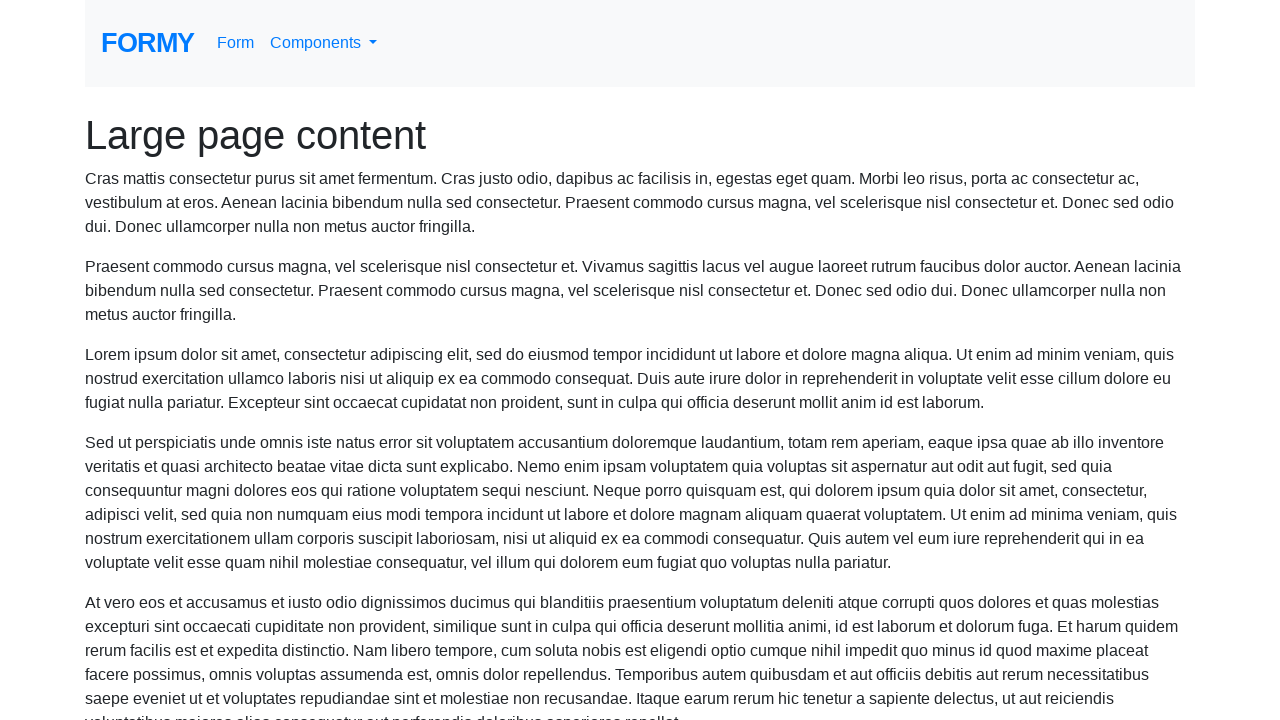

Scrolled to name field
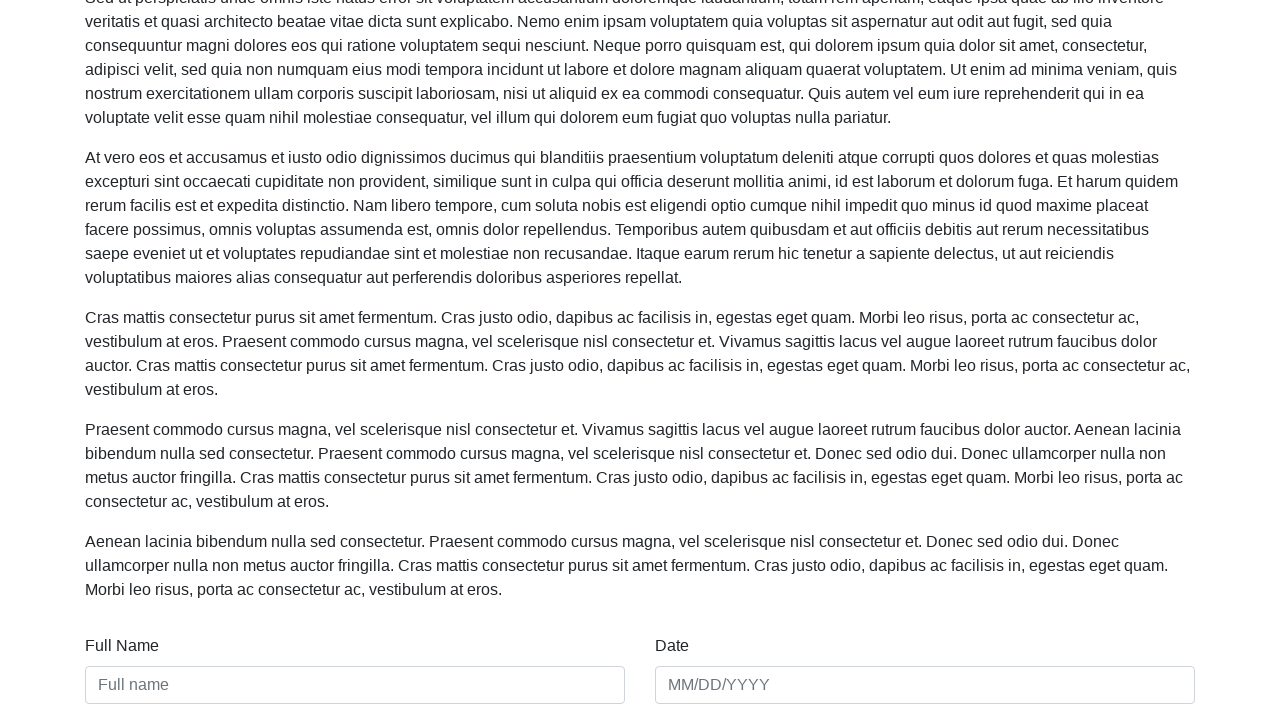

Filled name field with 'Random' on #name
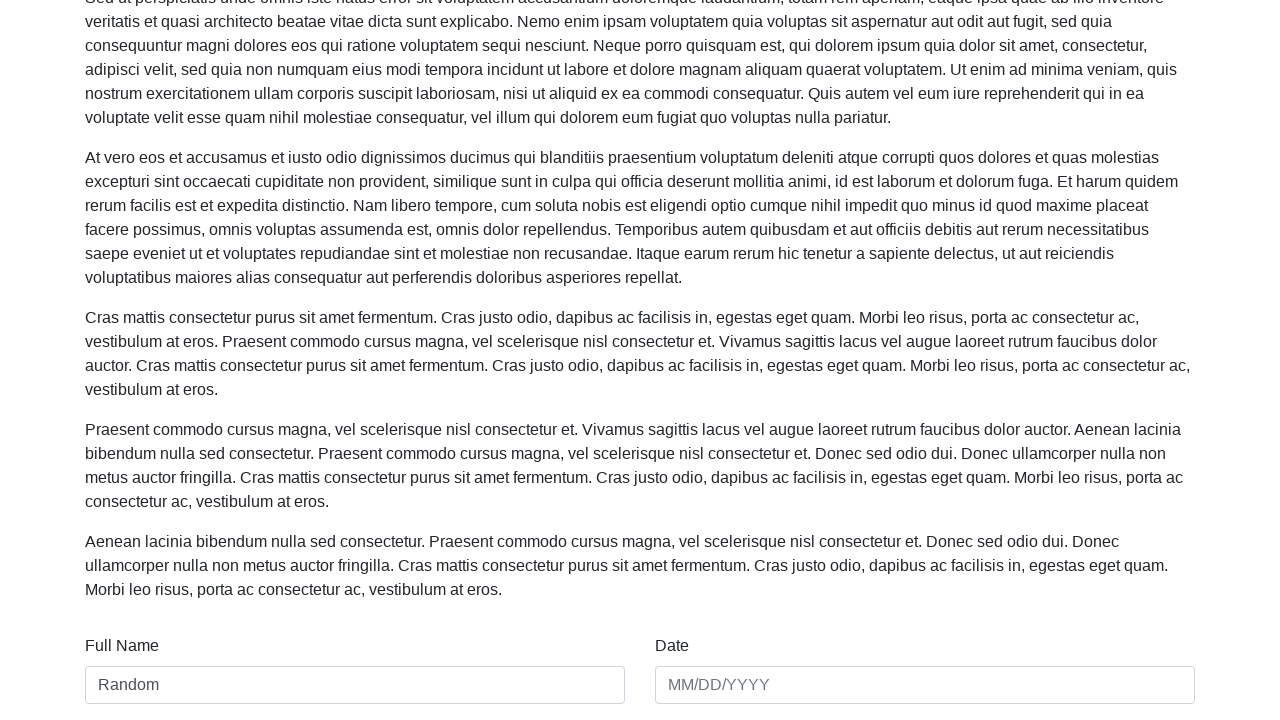

Filled date field with '01/01/2020' on #date
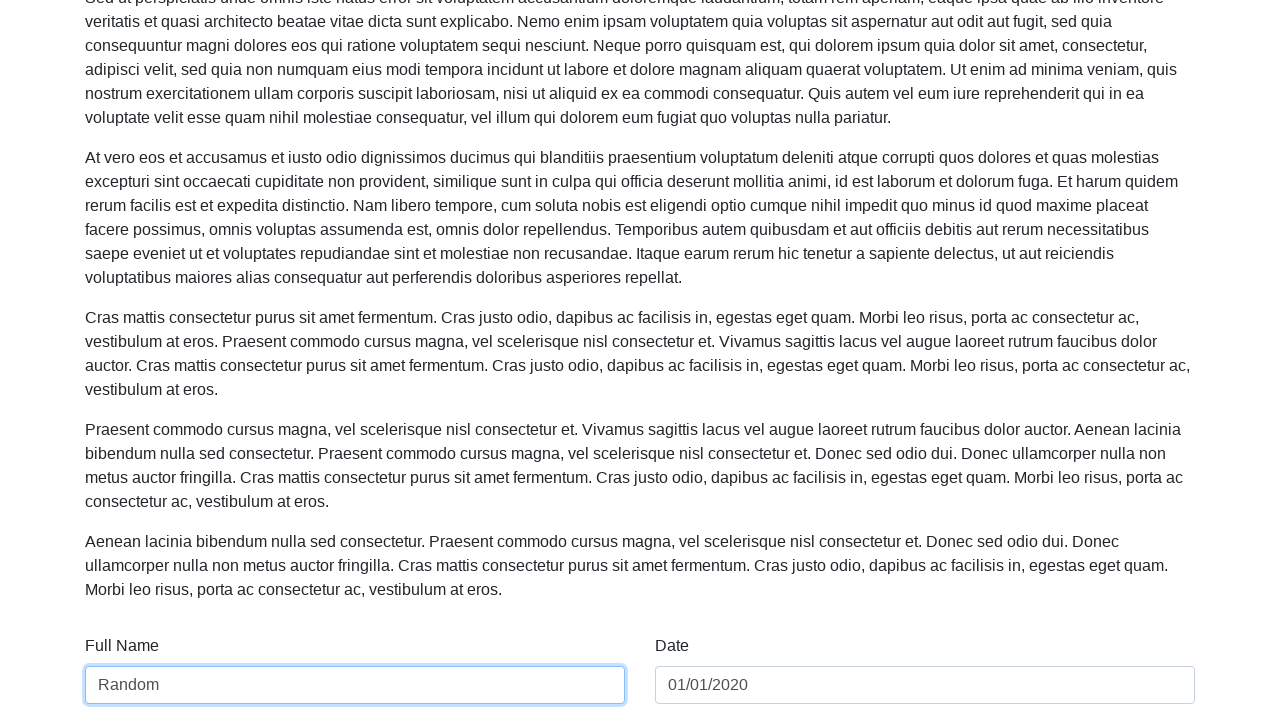

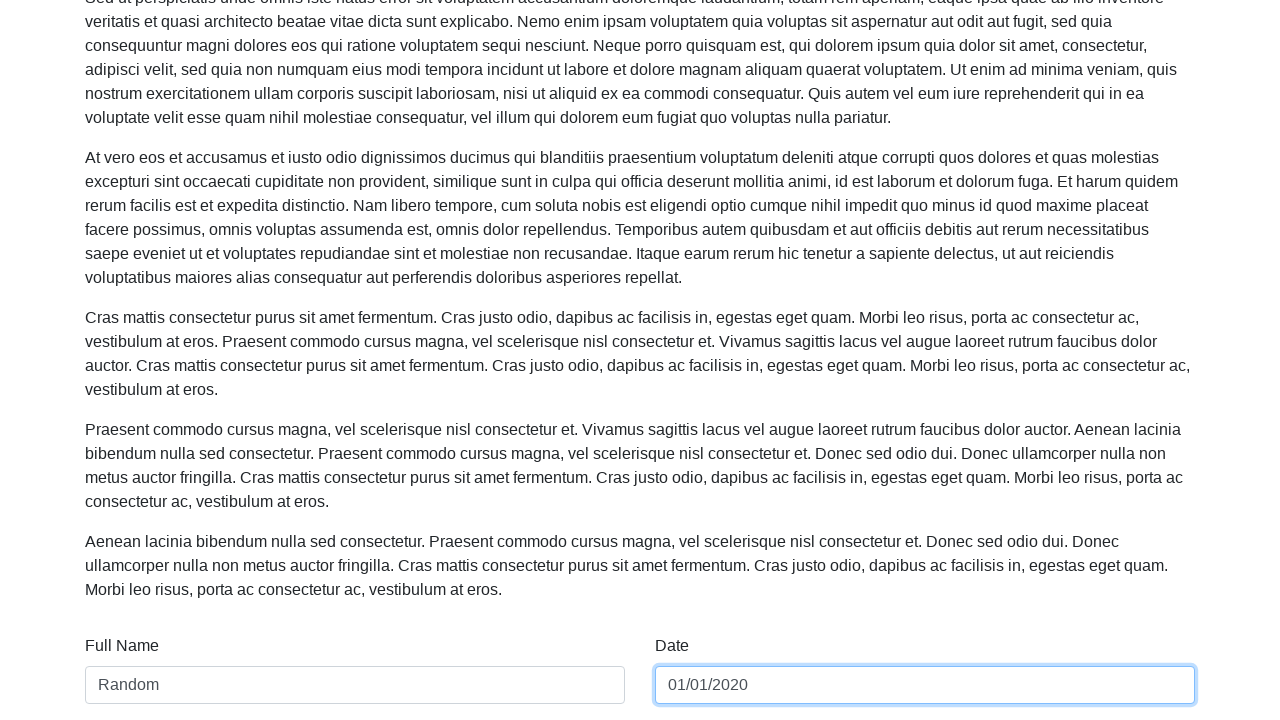